Tests the signup form validation on demoblaze.com by submitting empty username and password fields, then verifying and accepting the resulting alert message.

Starting URL: https://demoblaze.com/index.html

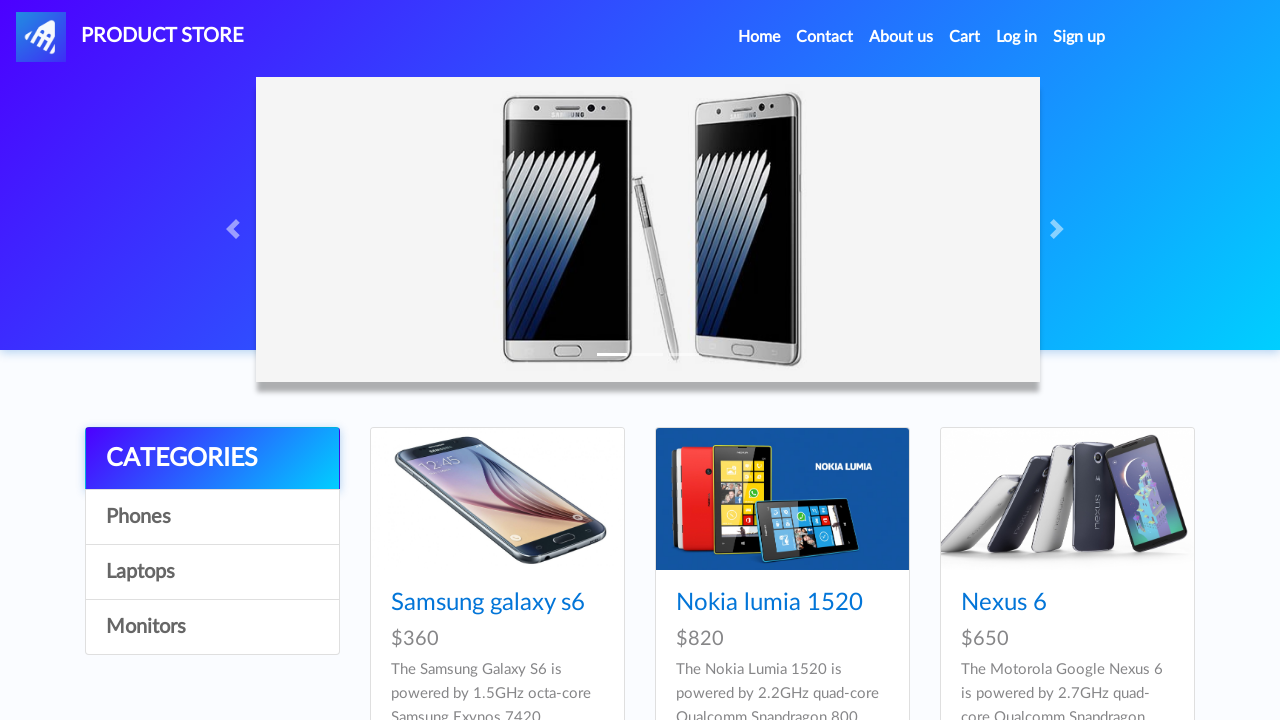

Clicked on Sign up link in the navigation at (1079, 37) on #signin2
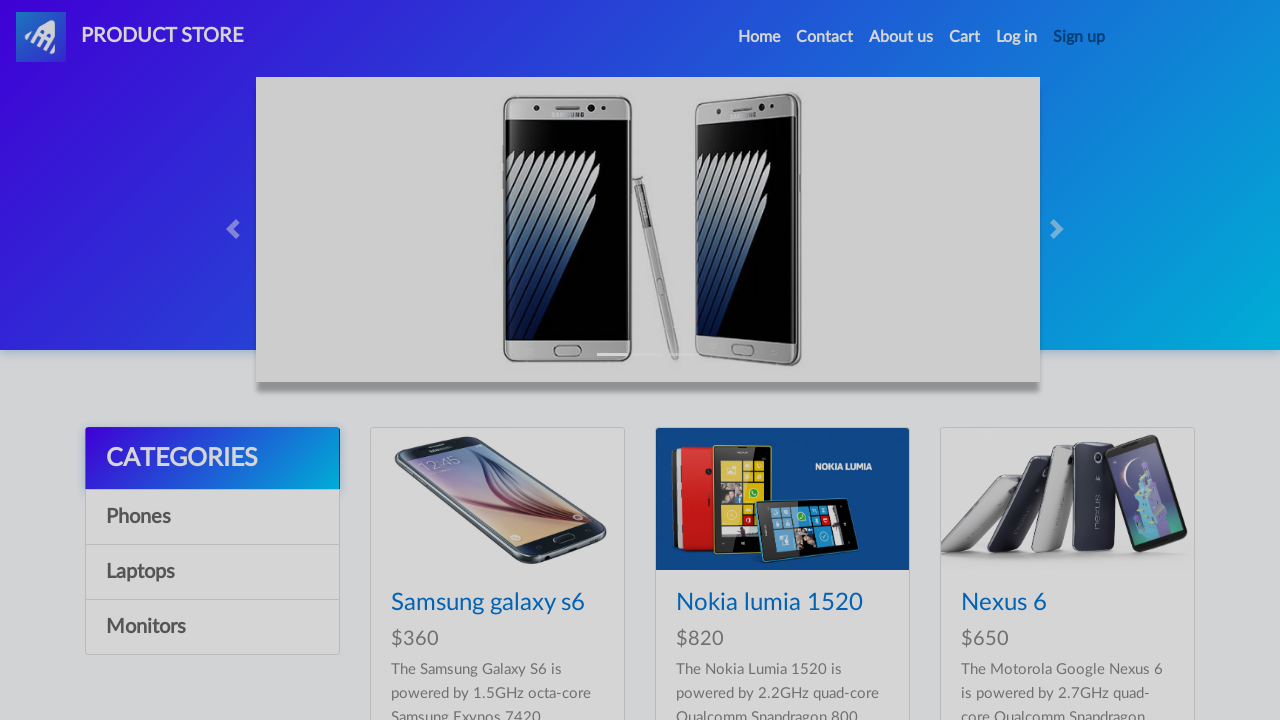

Signup modal appeared with username field visible
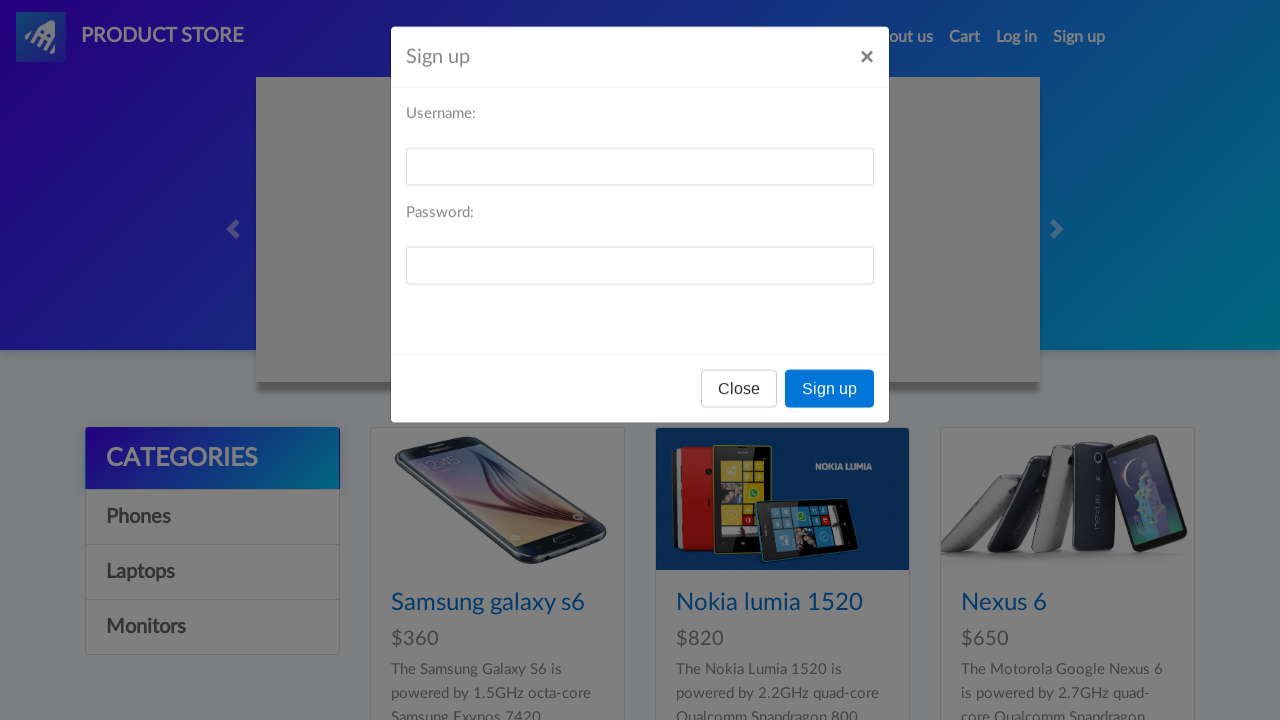

Left username field empty for invalid signup test on #sign-username
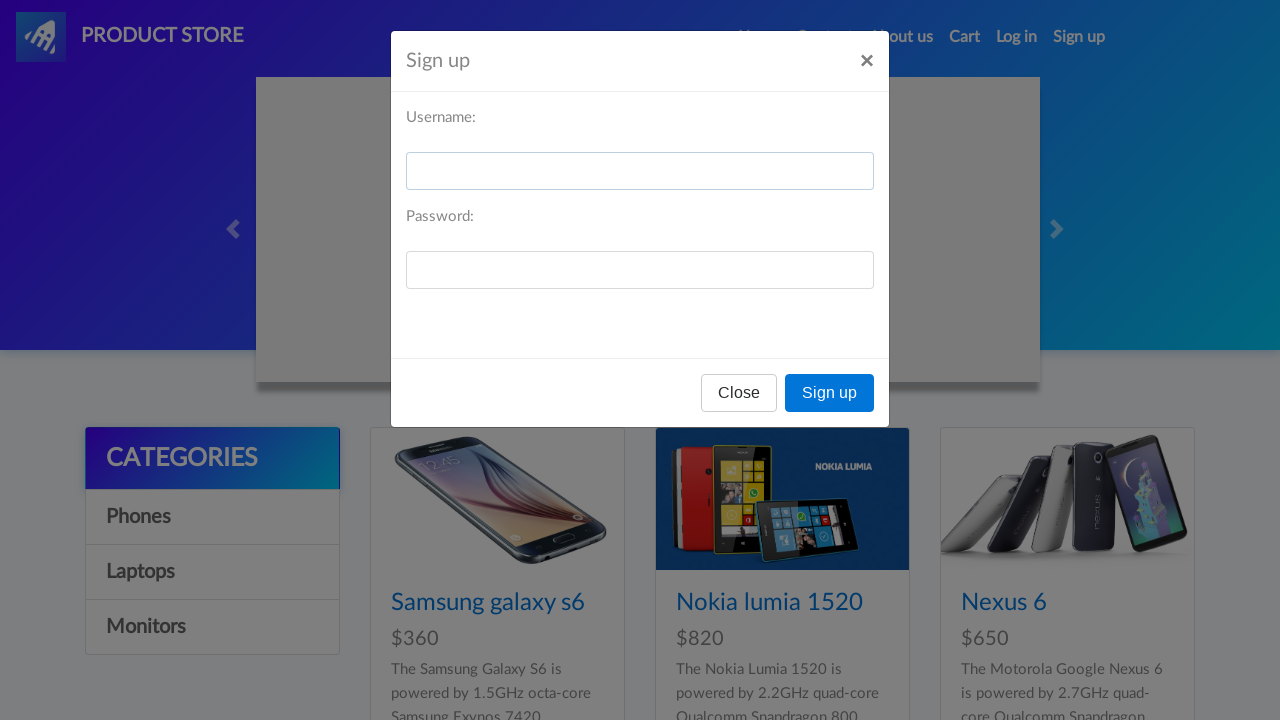

Left password field empty for invalid signup test on #sign-password
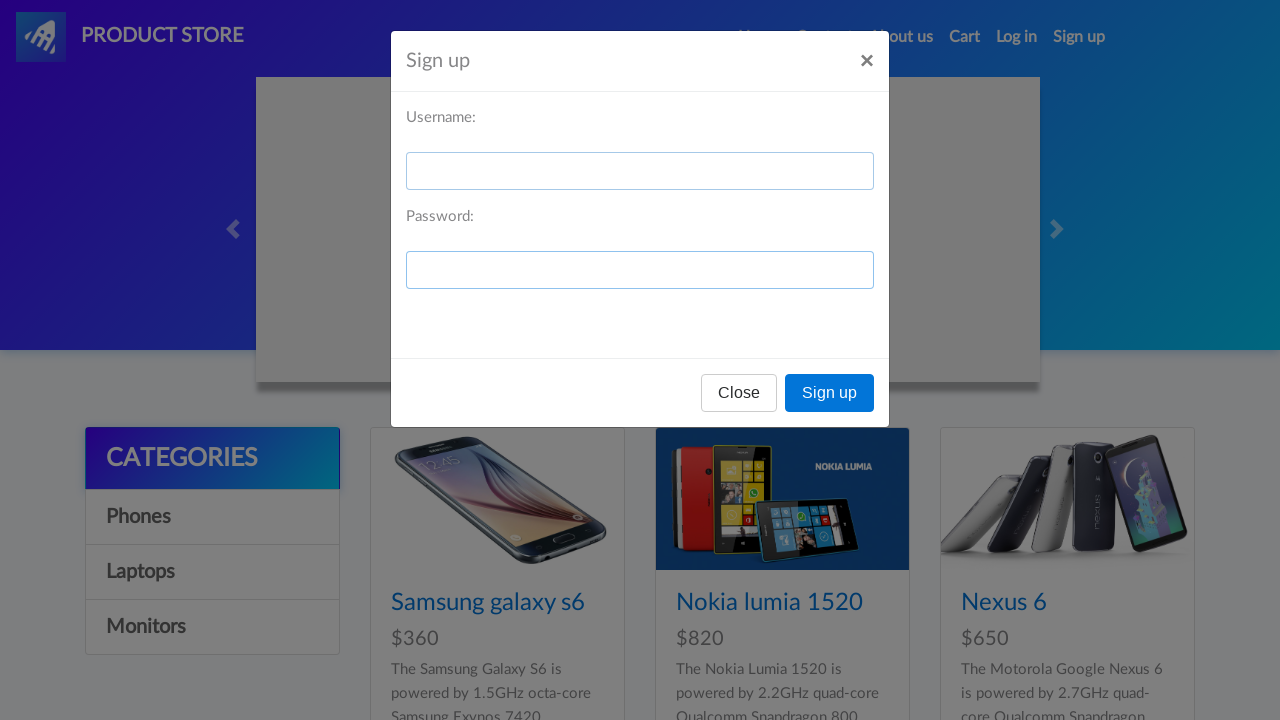

Clicked the Sign up button with empty fields at (830, 393) on xpath=//*[@id='signInModal']/div/div/div[3]/button[2]
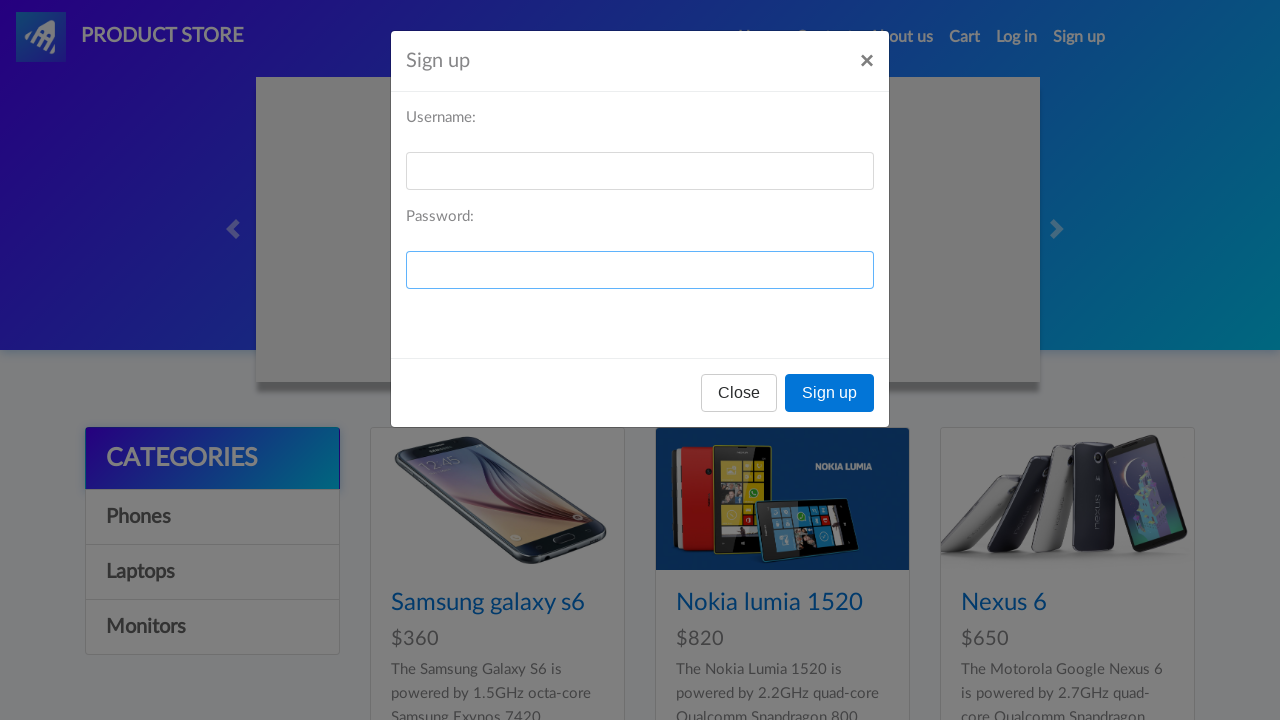

Set up dialog handler to accept alerts
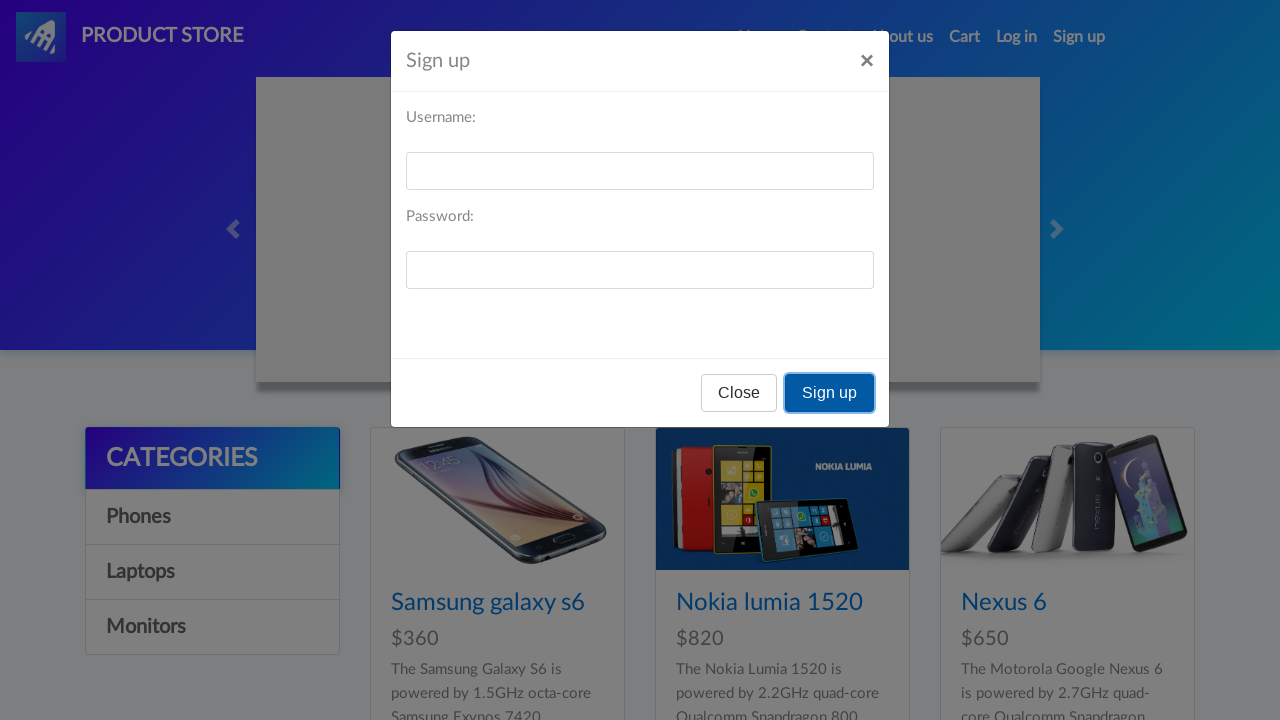

Waited for alert validation message to appear and be handled
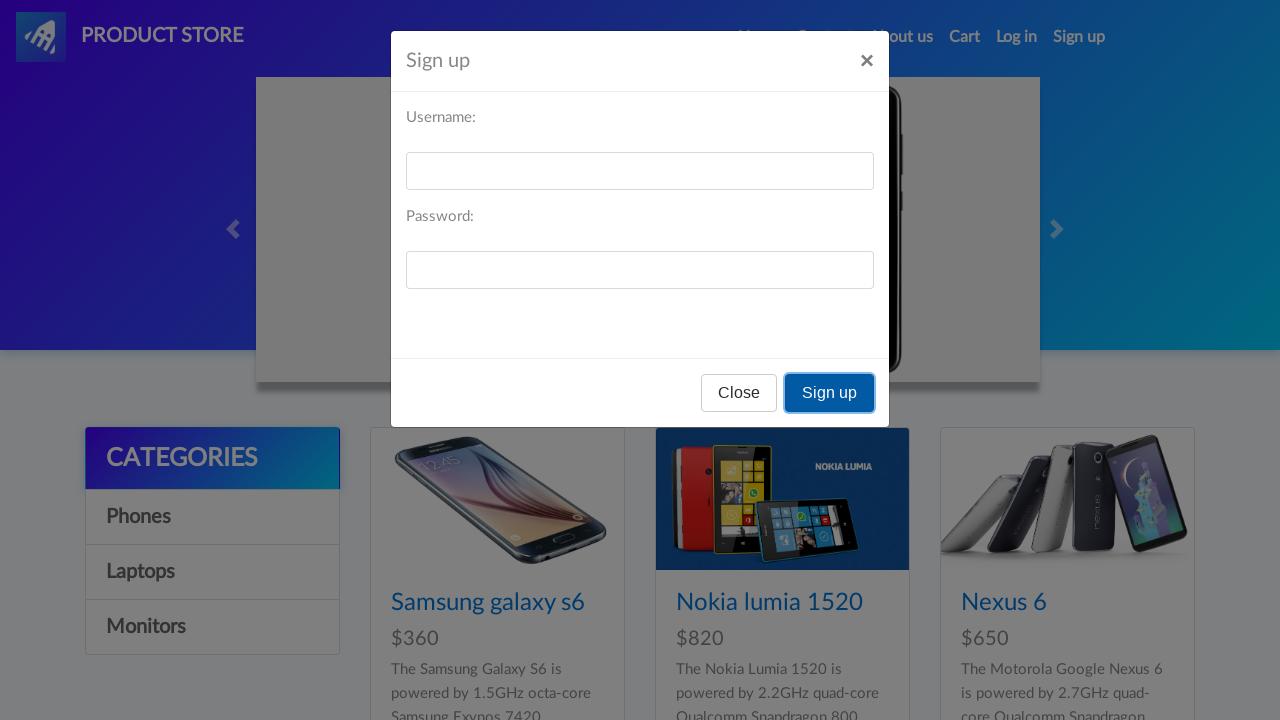

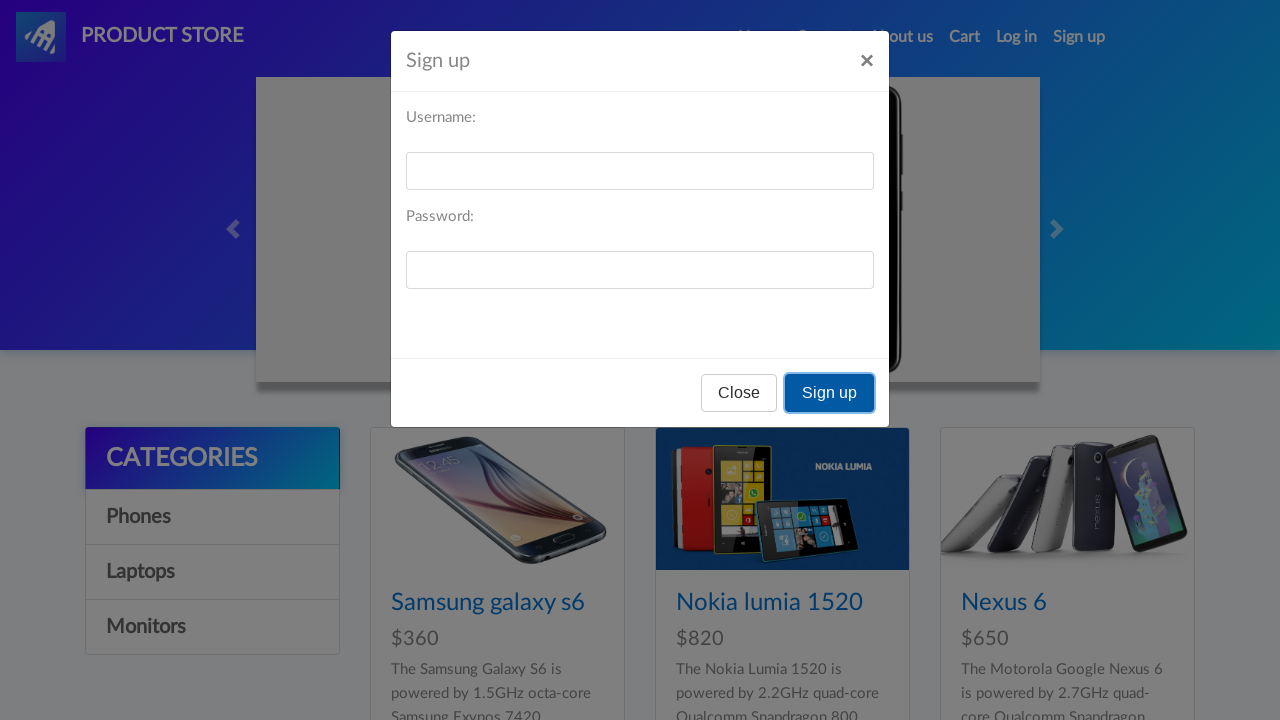